Tests drag and drop functionality on jQueryUI's droppable demo page by switching to the demo iframe and dragging an element onto a drop target

Starting URL: https://jqueryui.com/droppable/

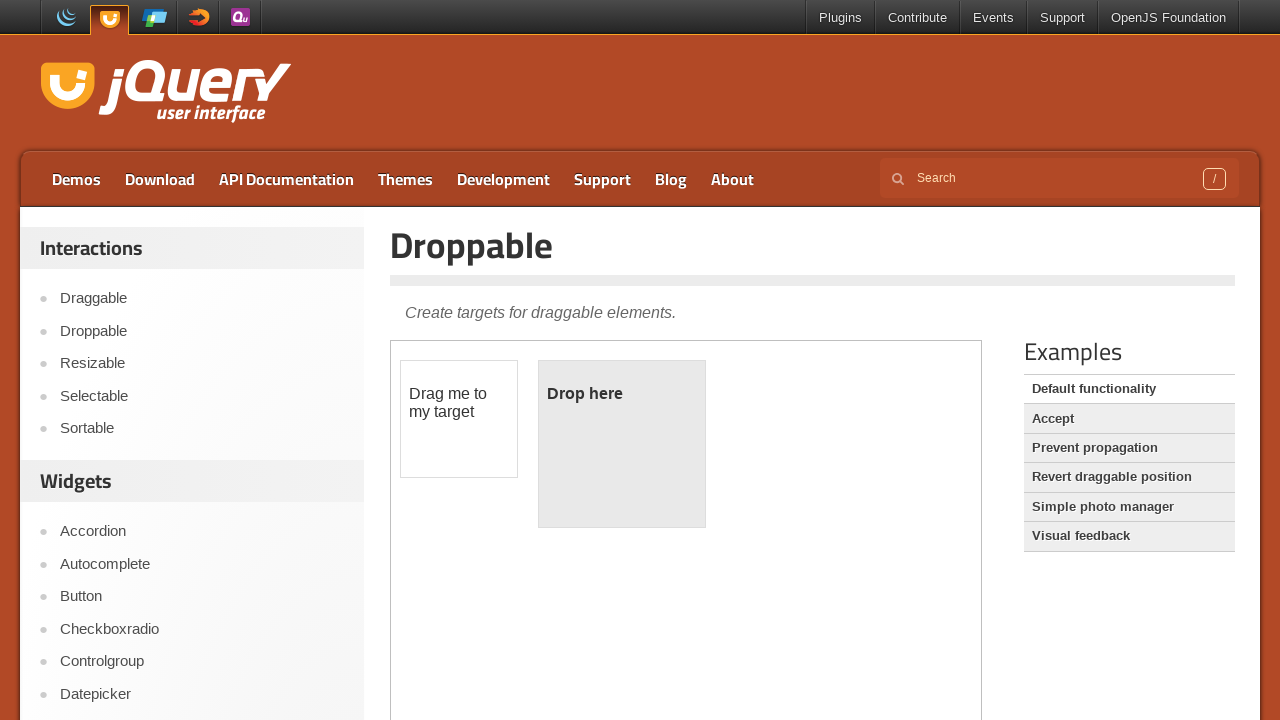

Navigated to jQueryUI droppable demo page
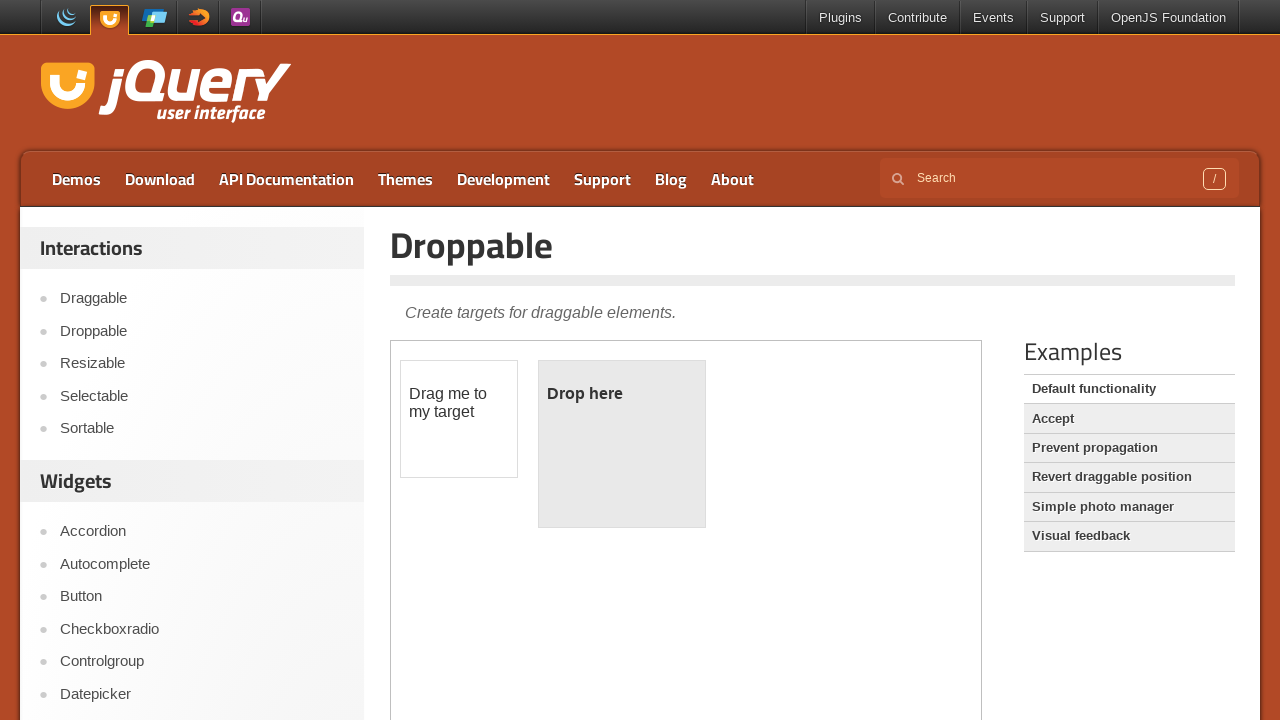

Located the demo iframe
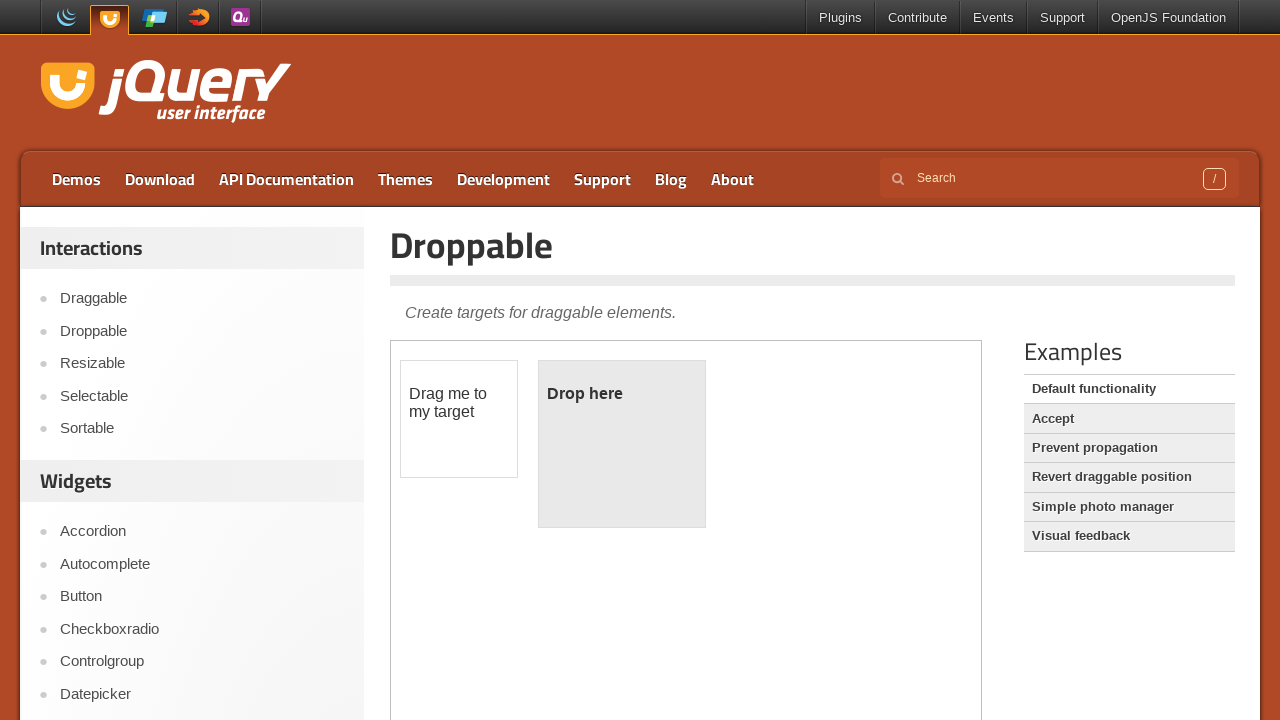

Located the draggable element within iframe
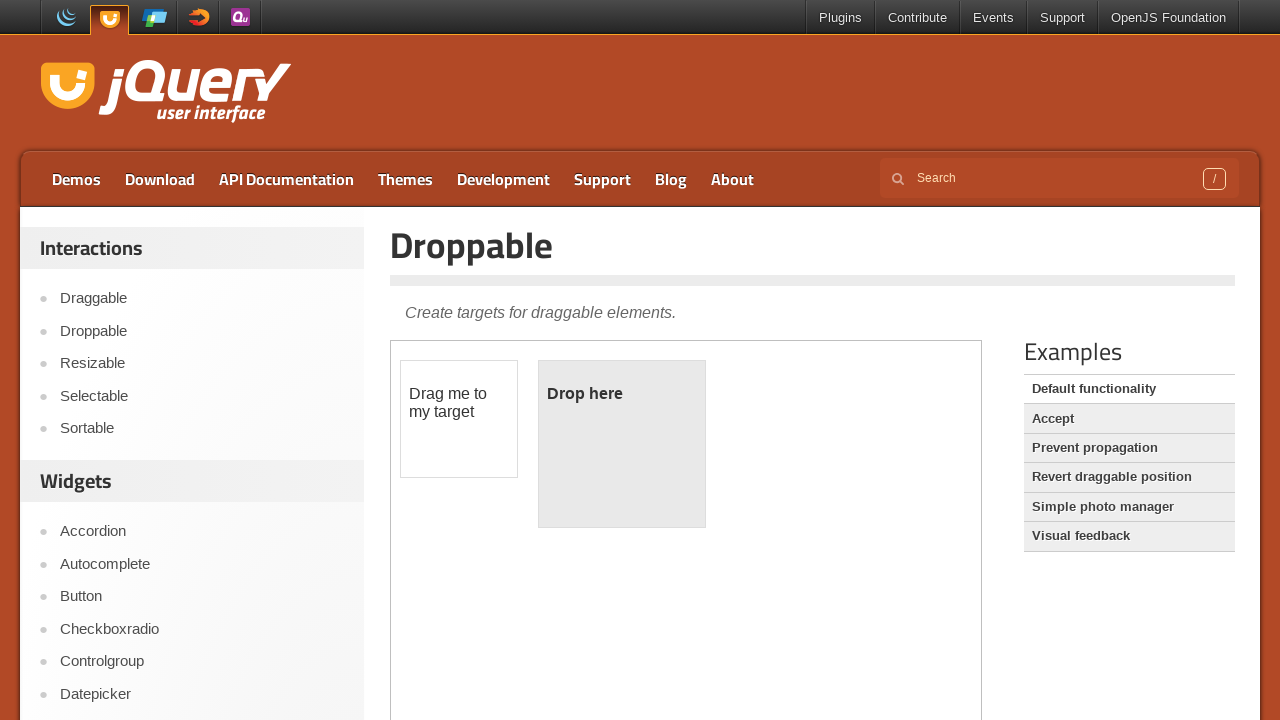

Located the droppable target element within iframe
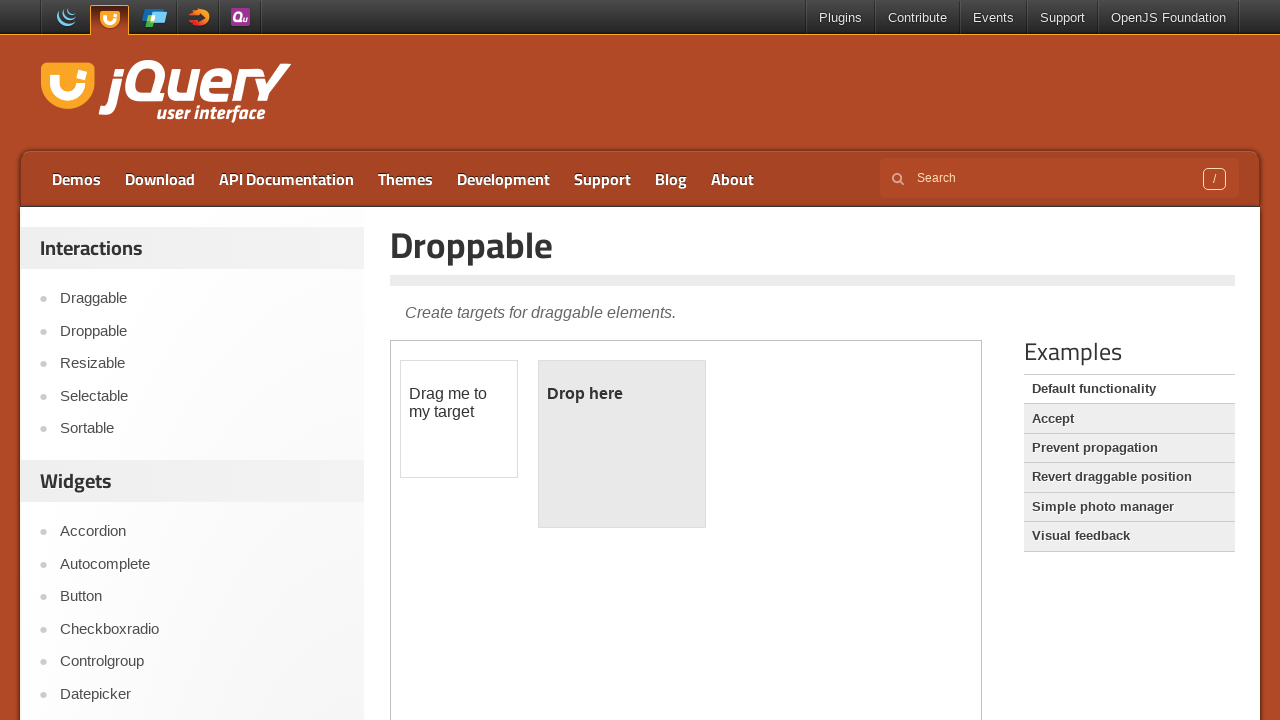

Dragged the draggable element onto the droppable target at (622, 444)
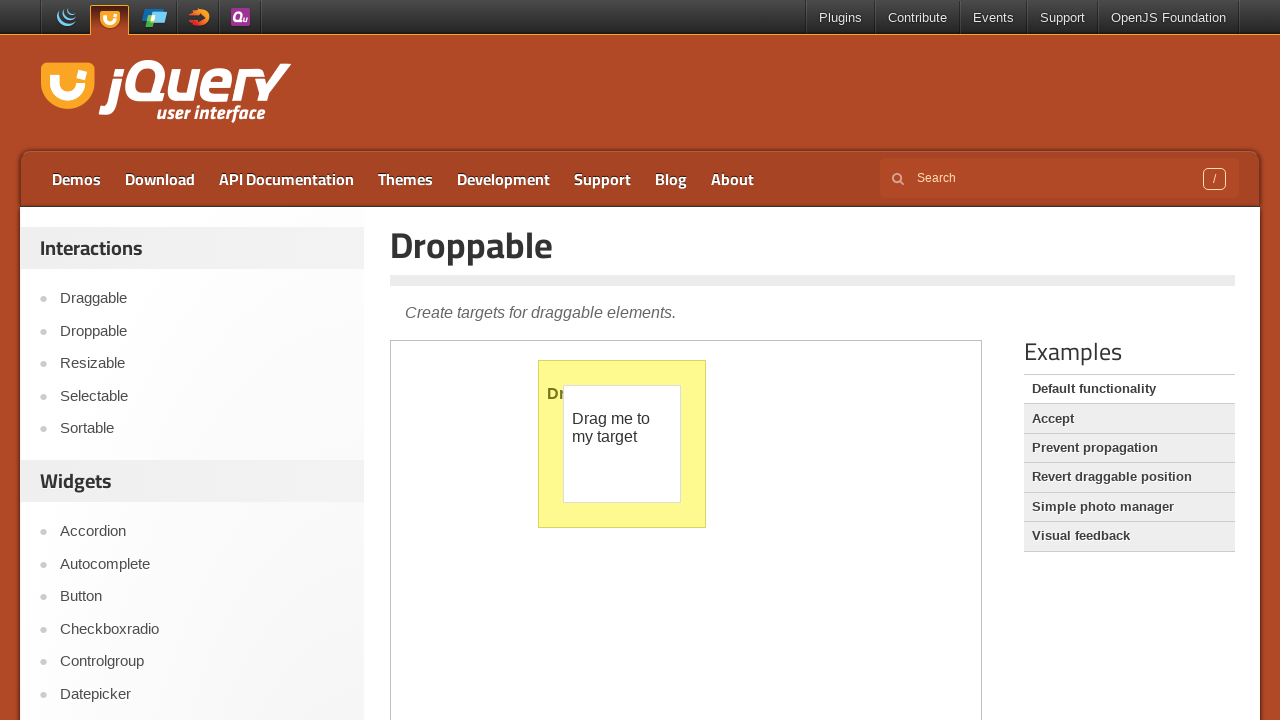

Verified main page title is accessible after drag and drop
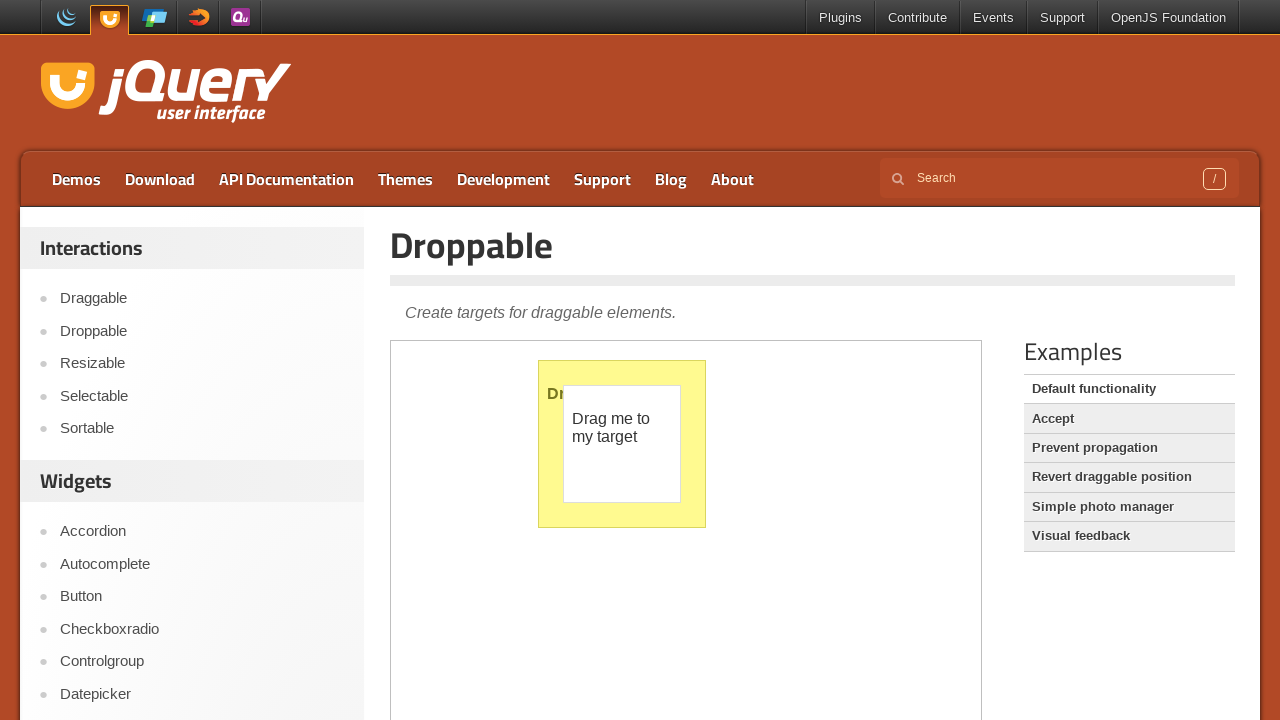

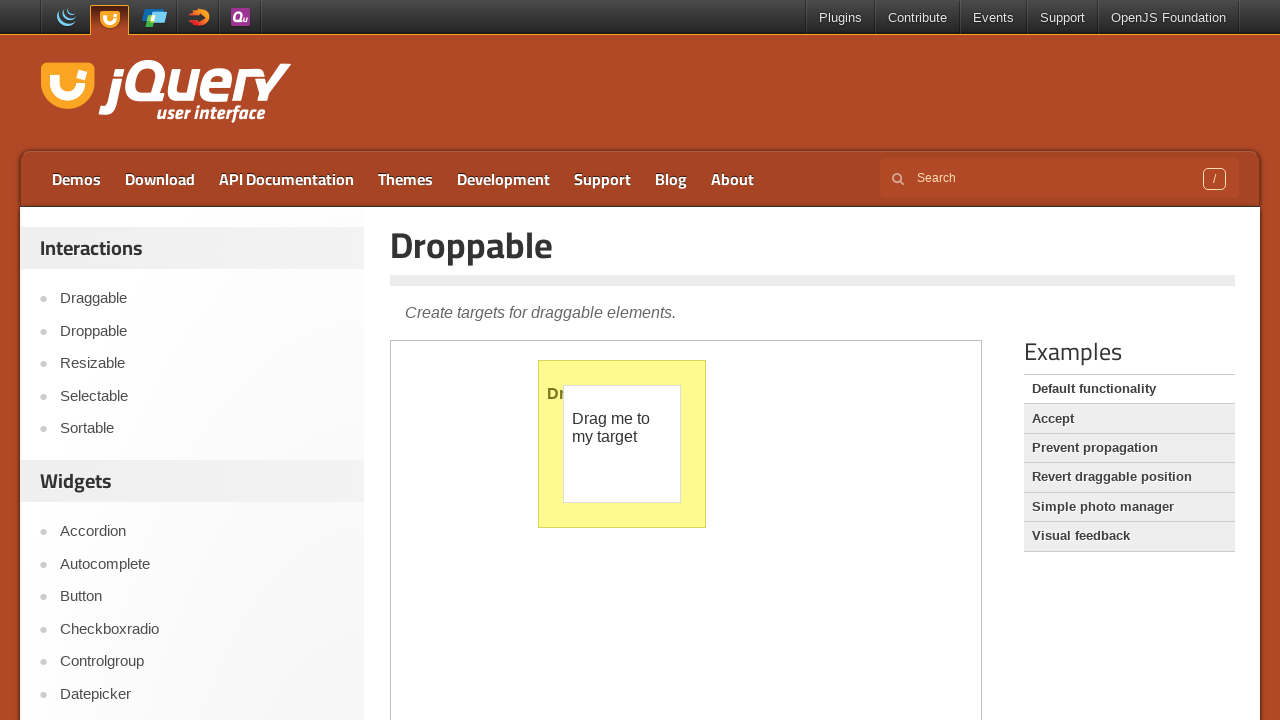